Tests the subscription form by scrolling to footer, entering email and clicking subscribe button, then verifying success message

Starting URL: https://automationexercise.com/

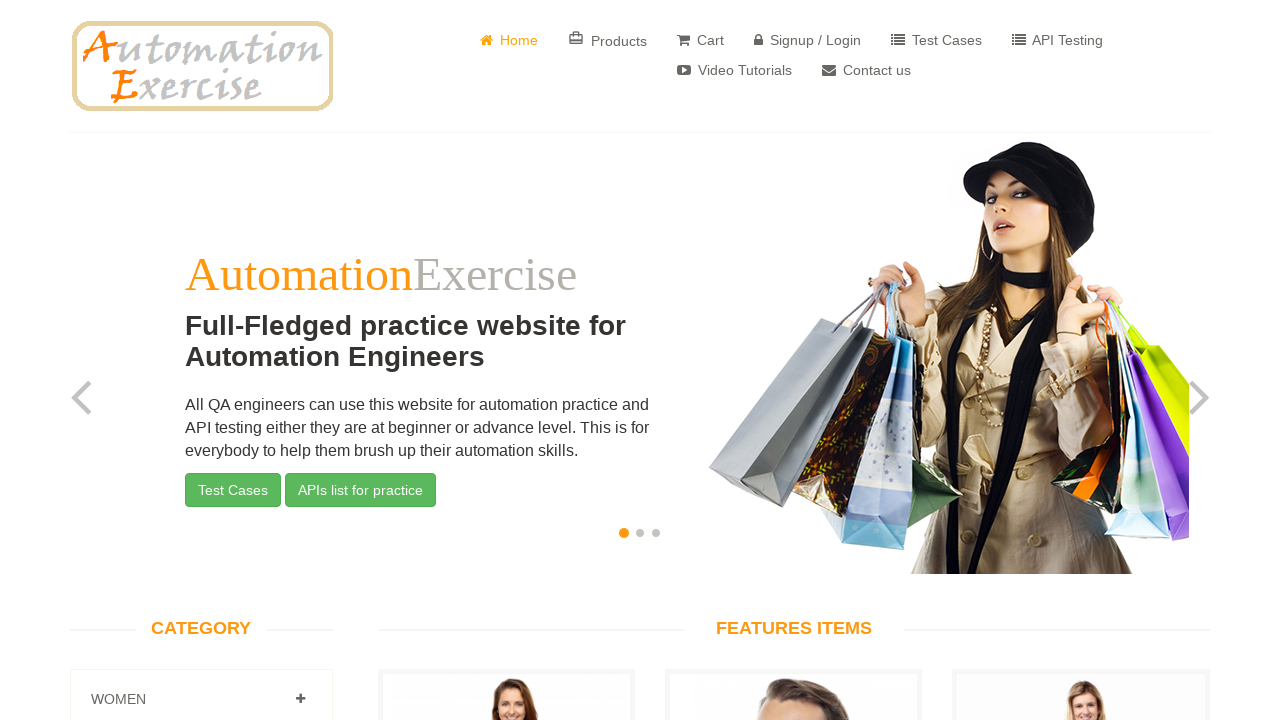

Scrolled to footer section
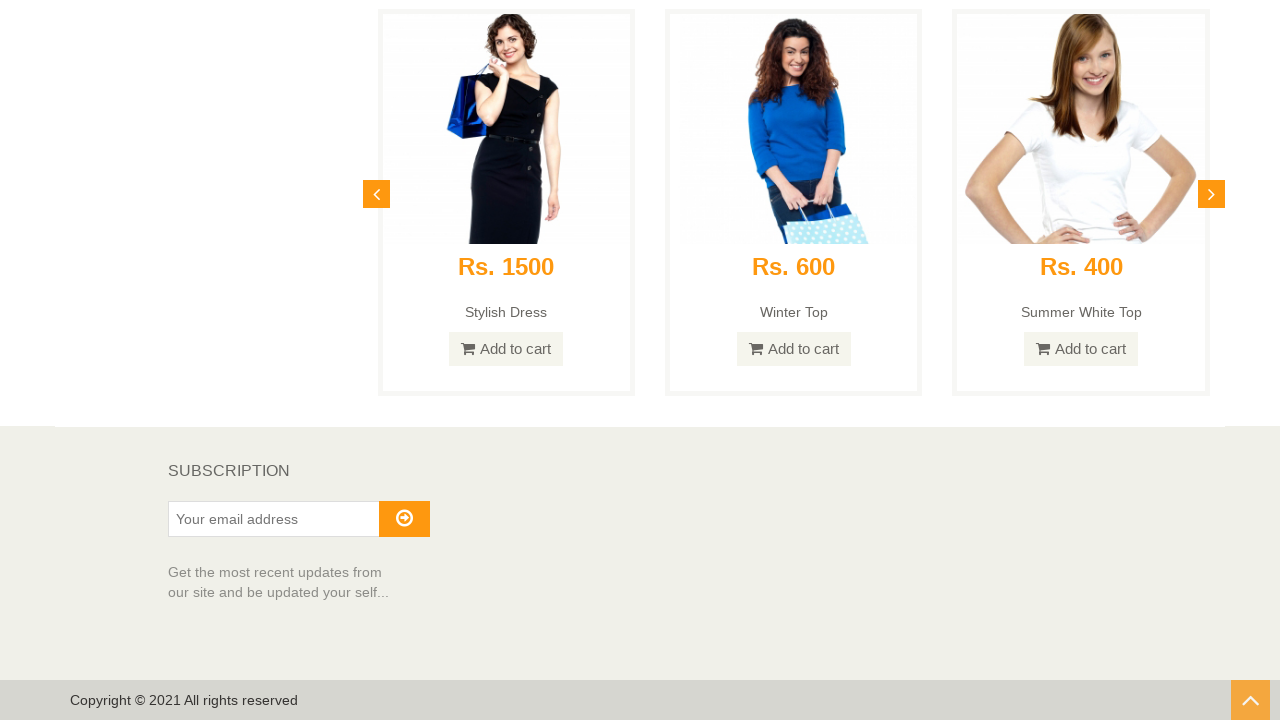

Subscription section became visible
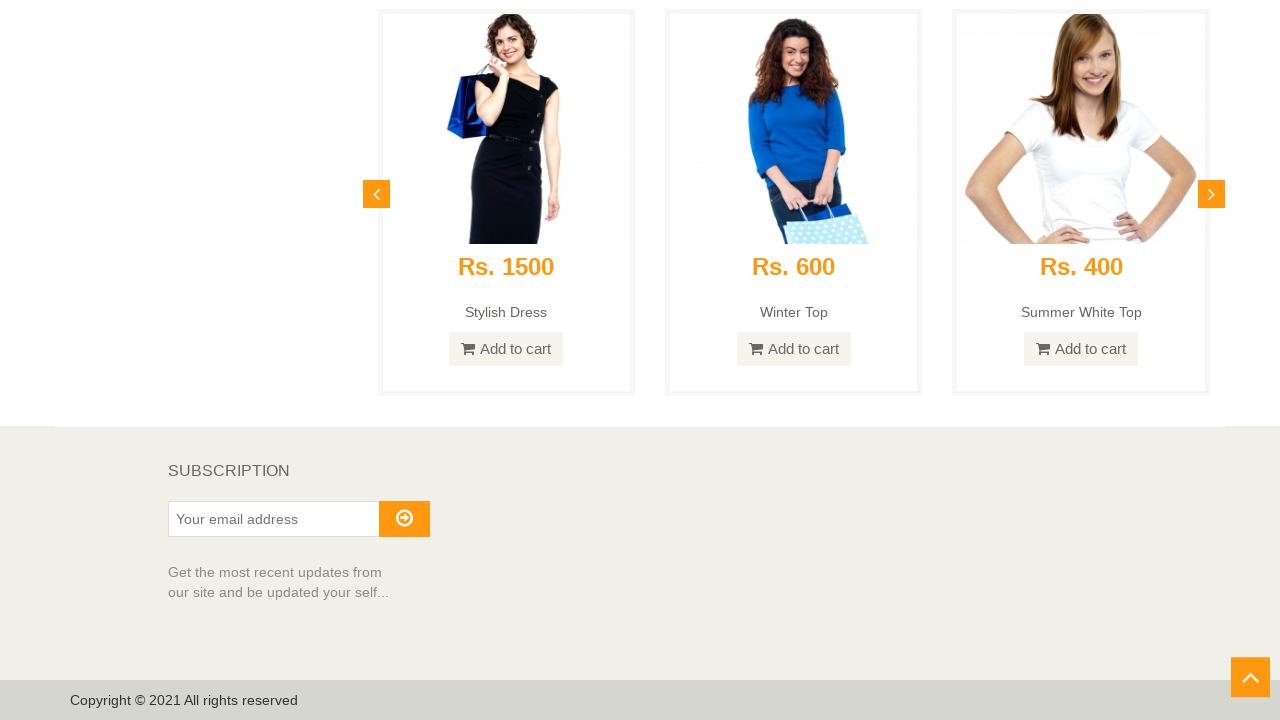

Entered email 'testuser123@example.com' in subscription field on #susbscribe_email
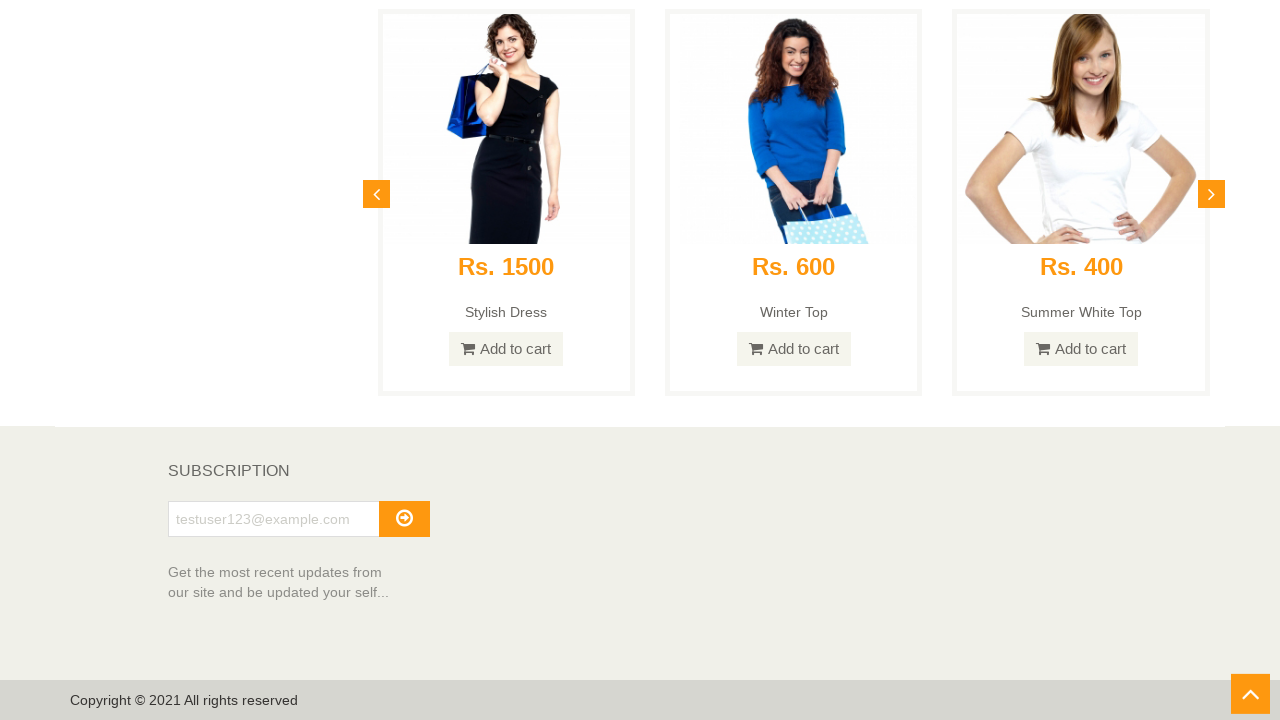

Clicked subscribe button at (404, 519) on #subscribe
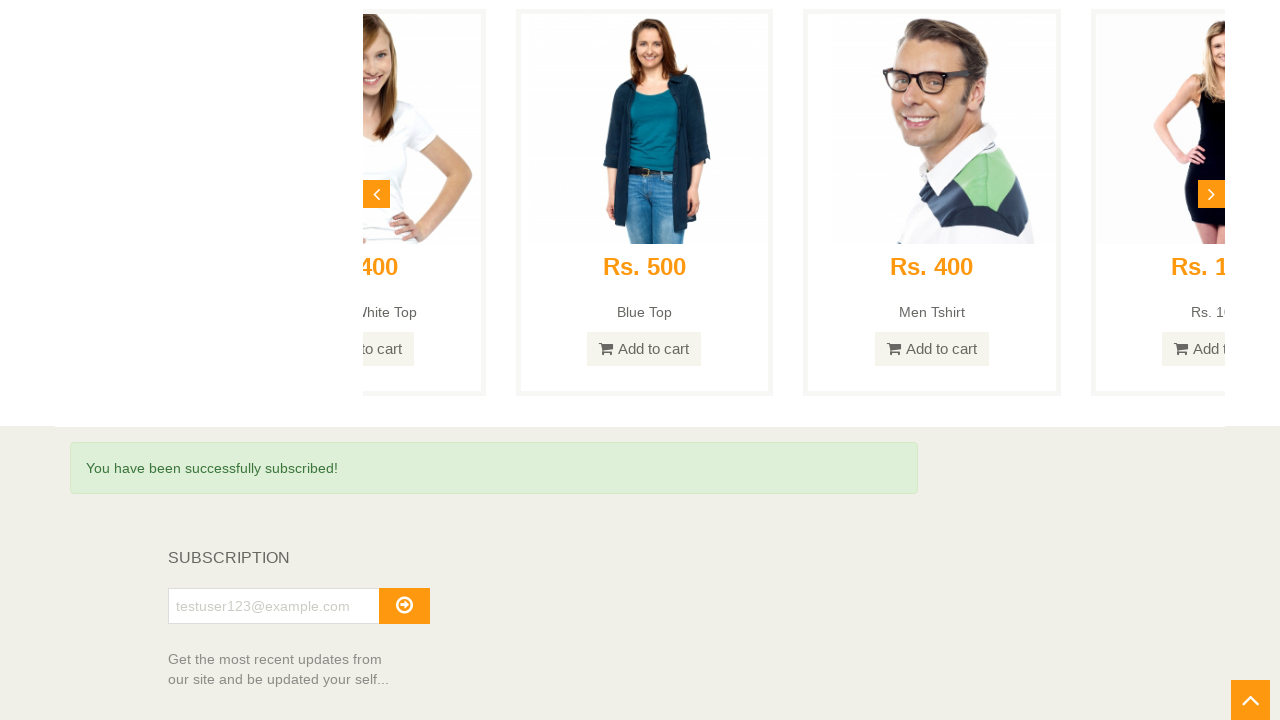

Success message appeared confirming subscription
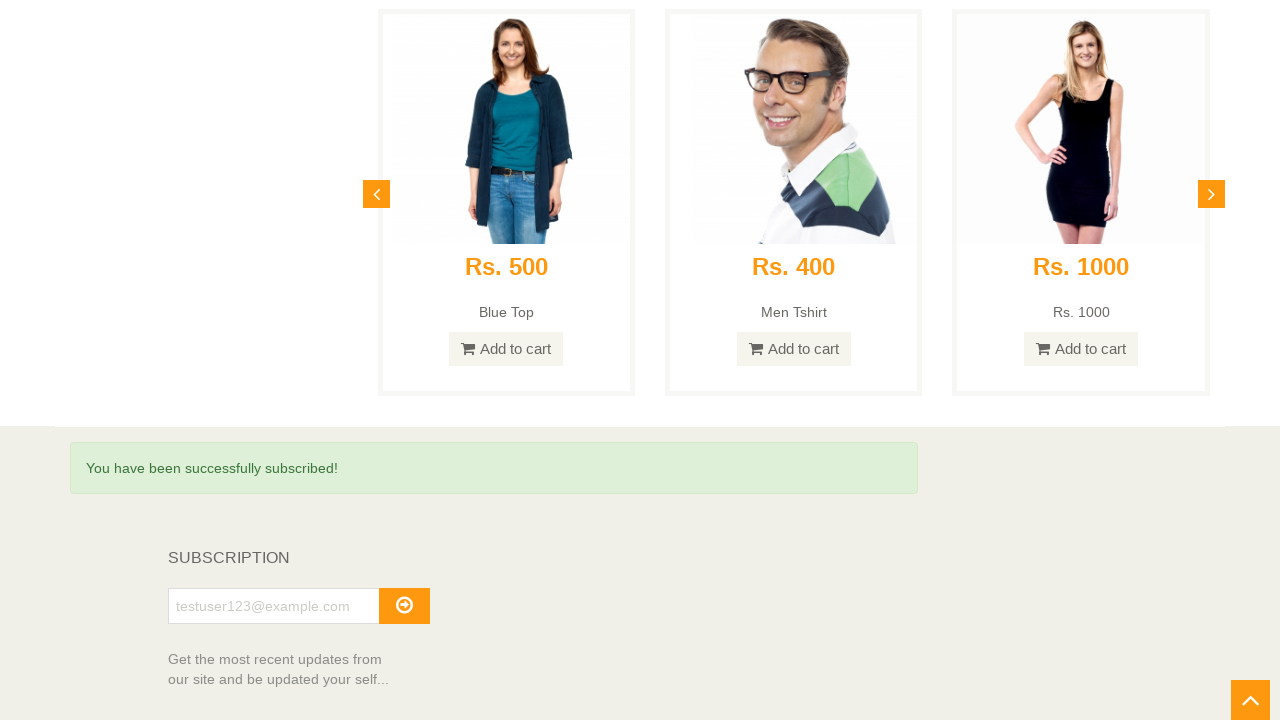

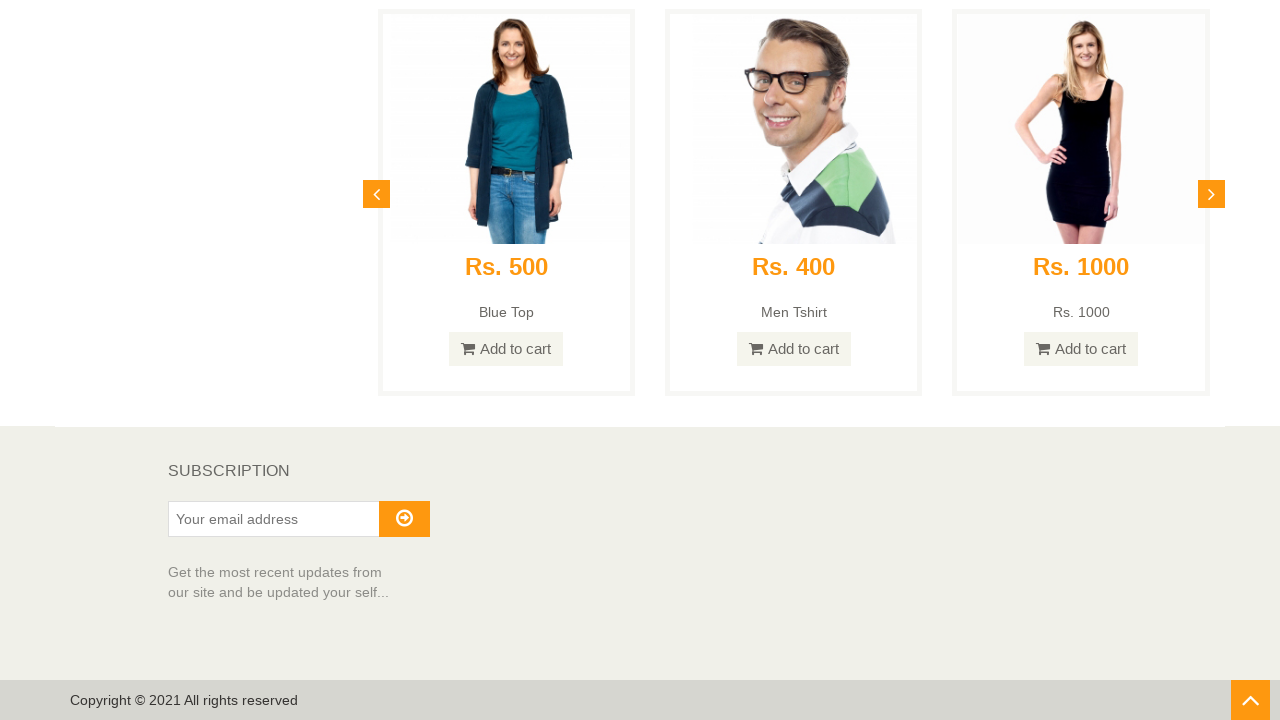